Clicks the All Courses link and verifies navigation to courses page

Starting URL: https://courses.ultimateqa.com/collections

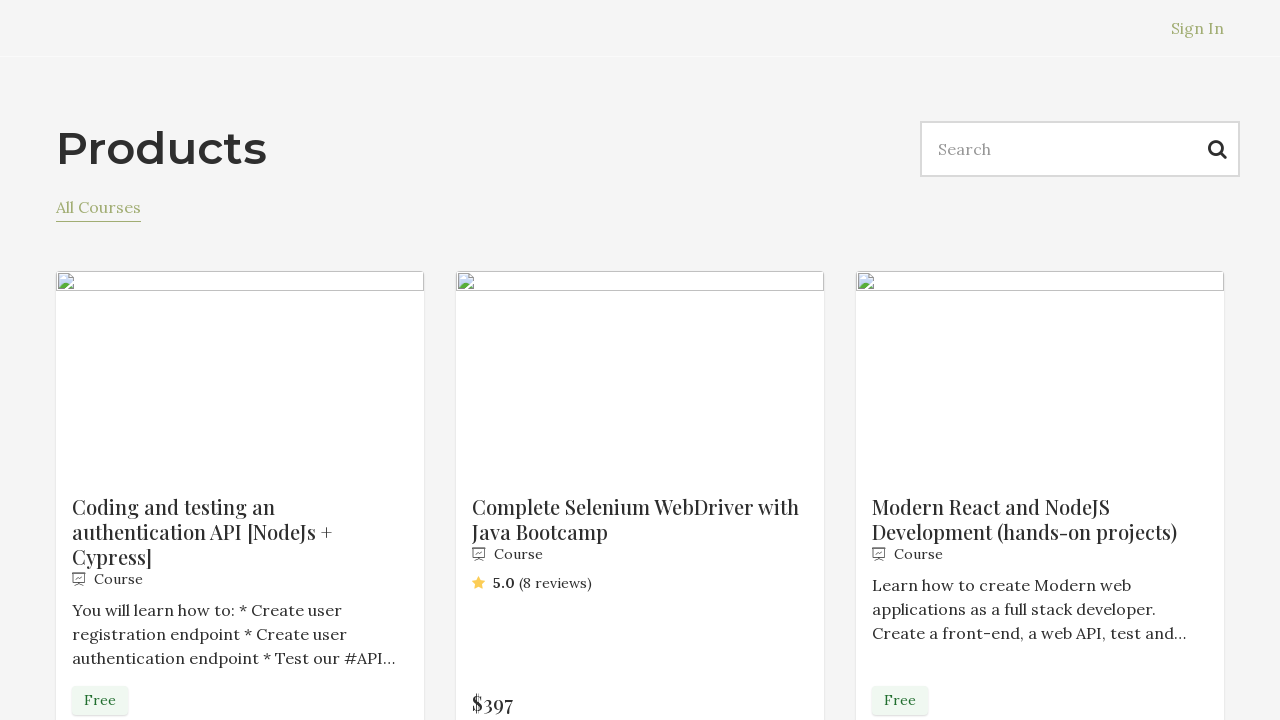

Clicked the All Courses link at (98, 207) on a:text('All Courses')
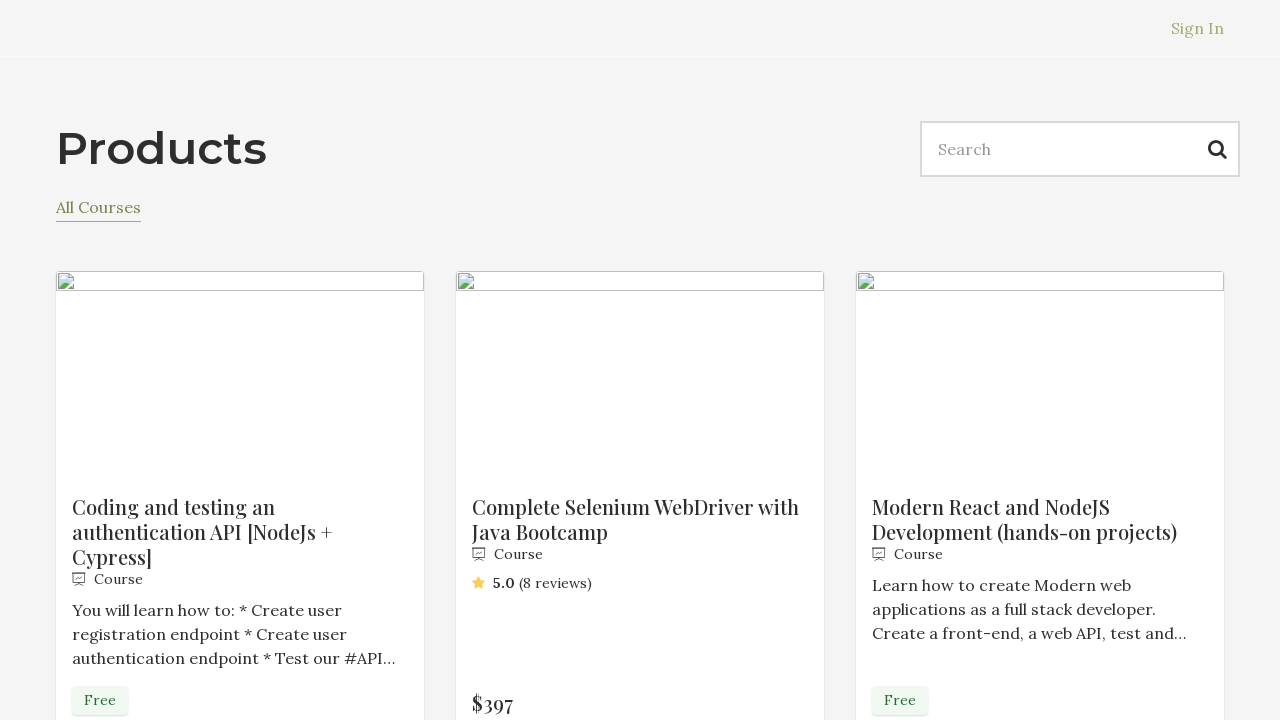

Verified navigation to courses page
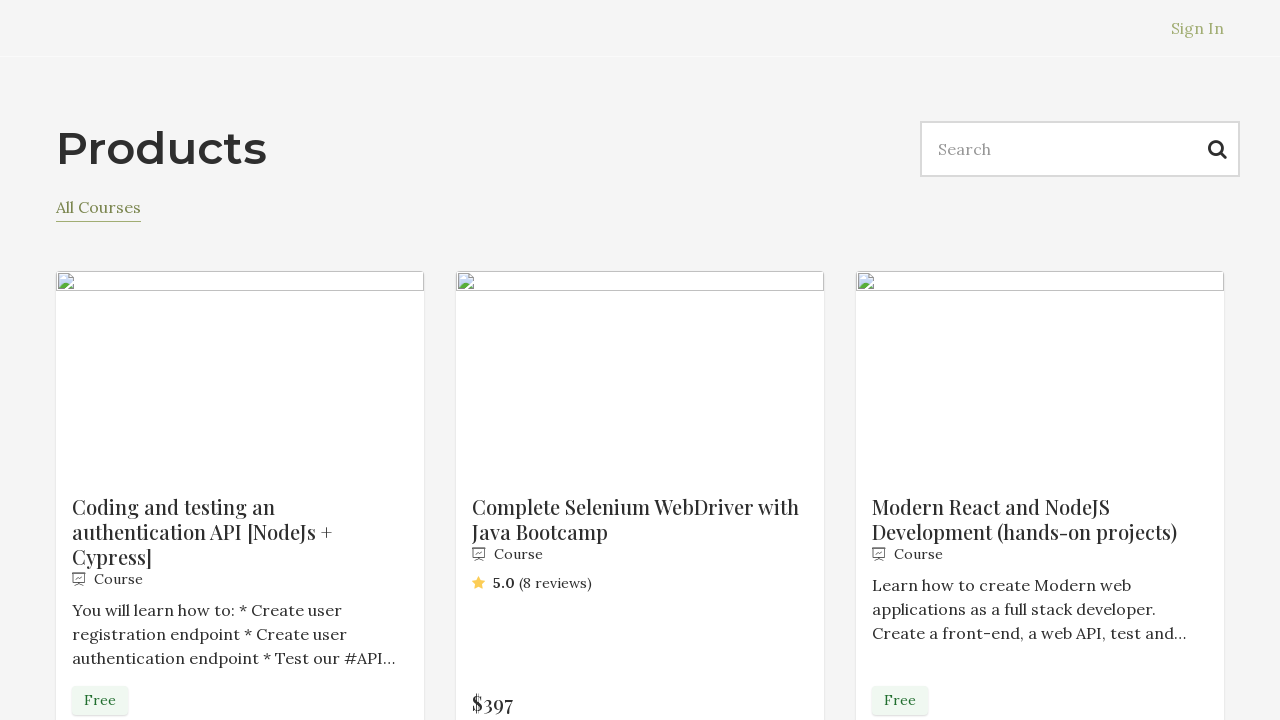

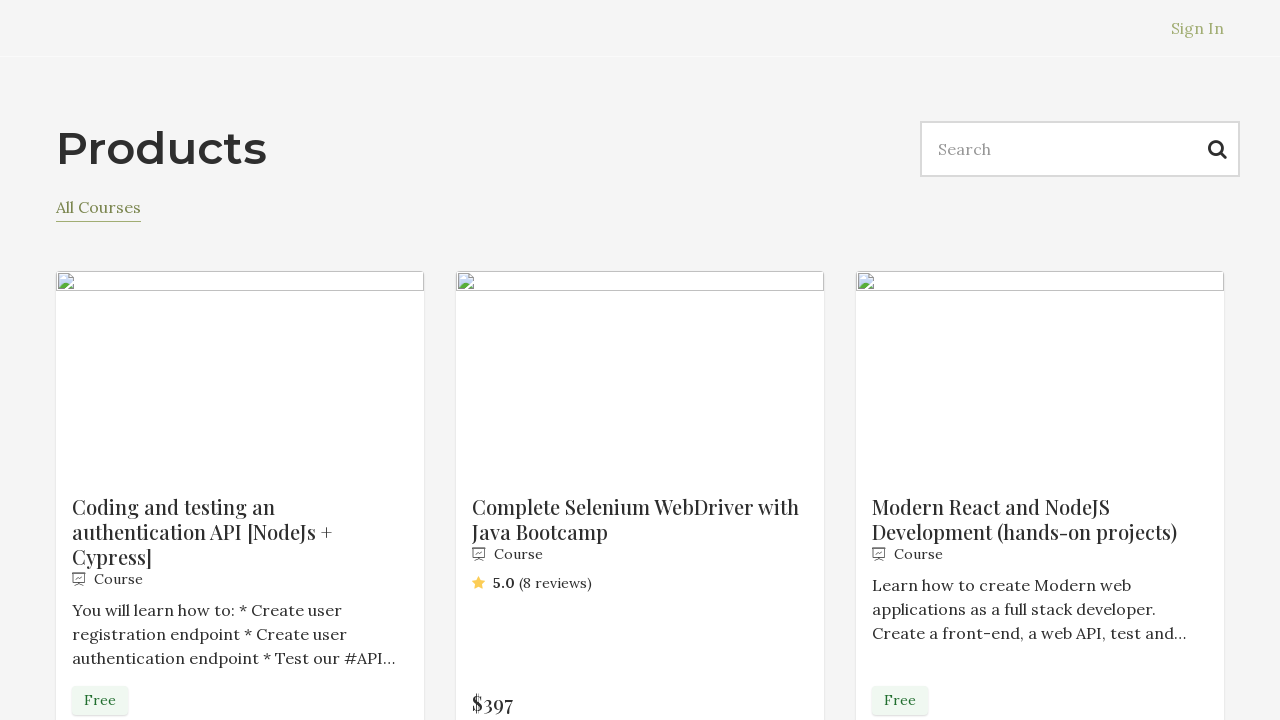